Verifies that the Visa payment partner logo is displayed on the MTS Belarus website

Starting URL: https://mts.by

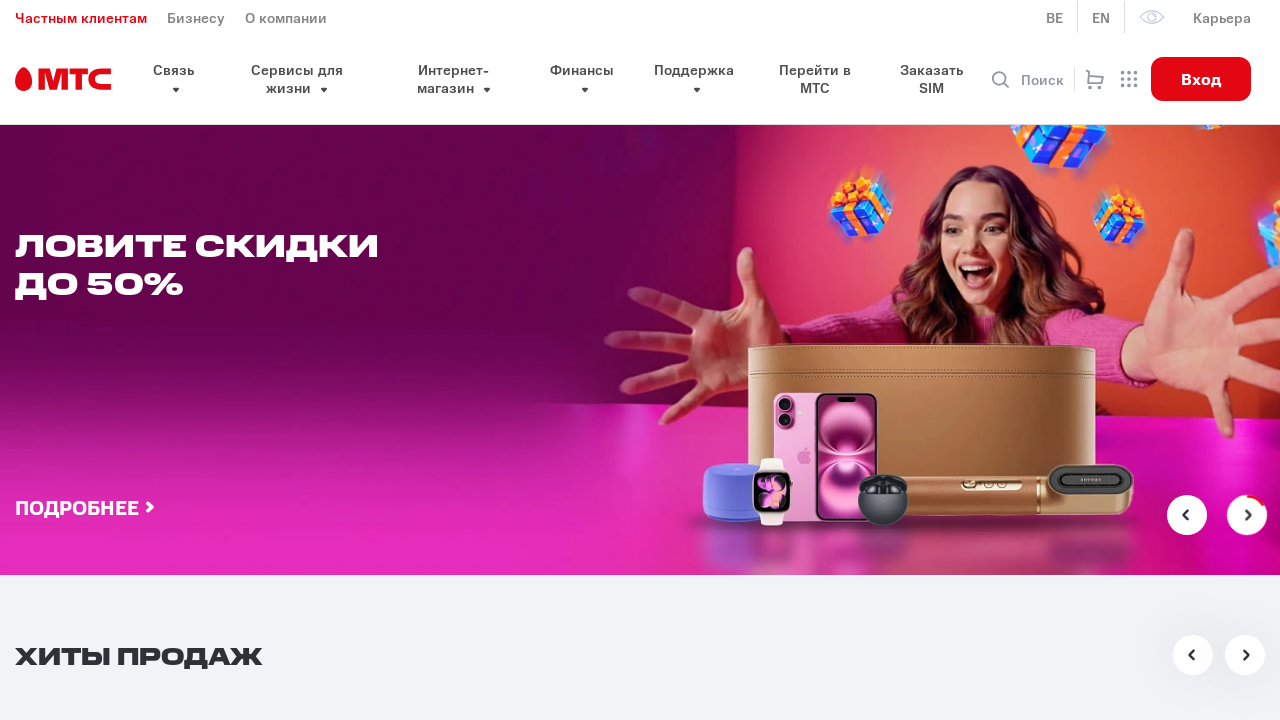

Payment partners section loaded on MTS Belarus website
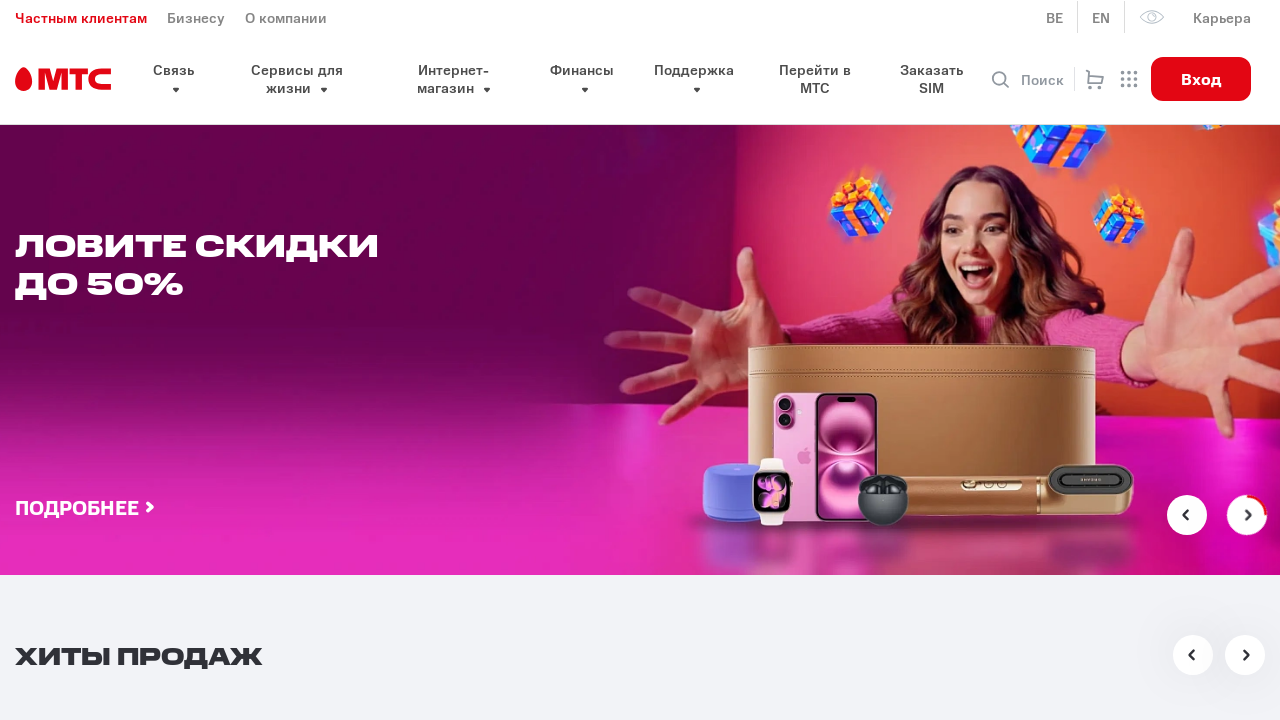

Located Visa logo element in payment partners section
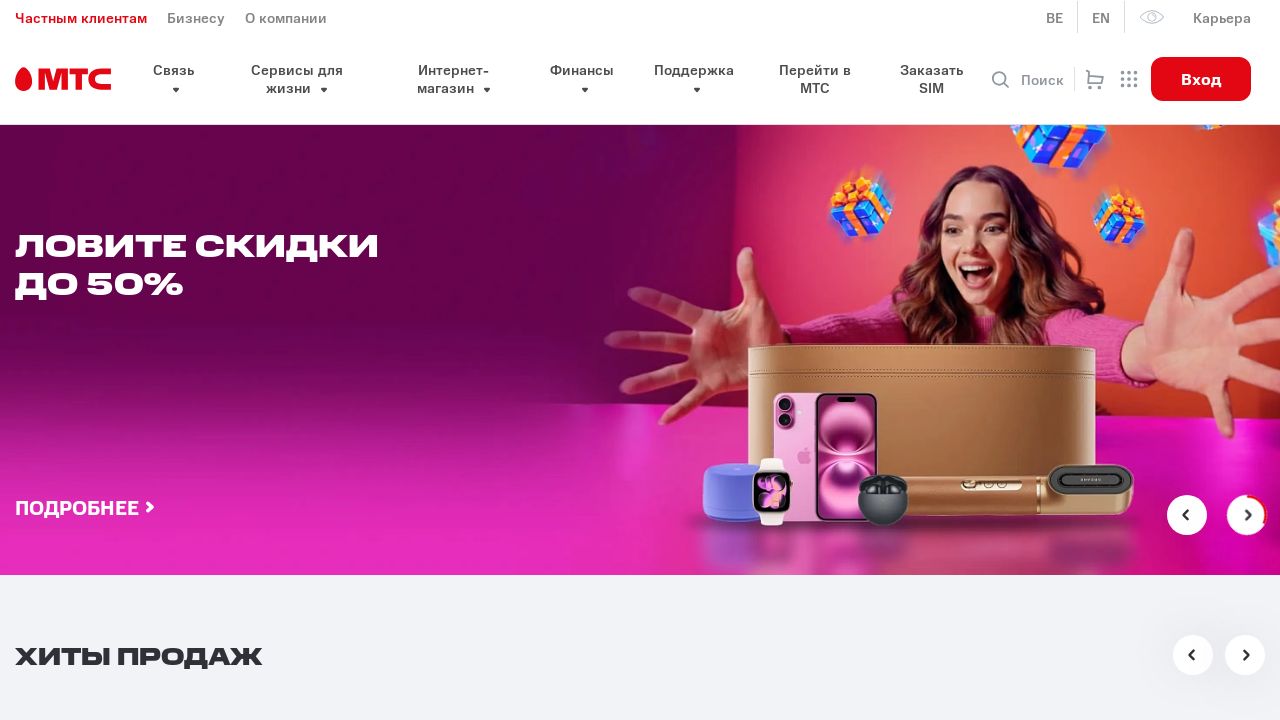

Verified that Visa payment partner logo is displayed and visible
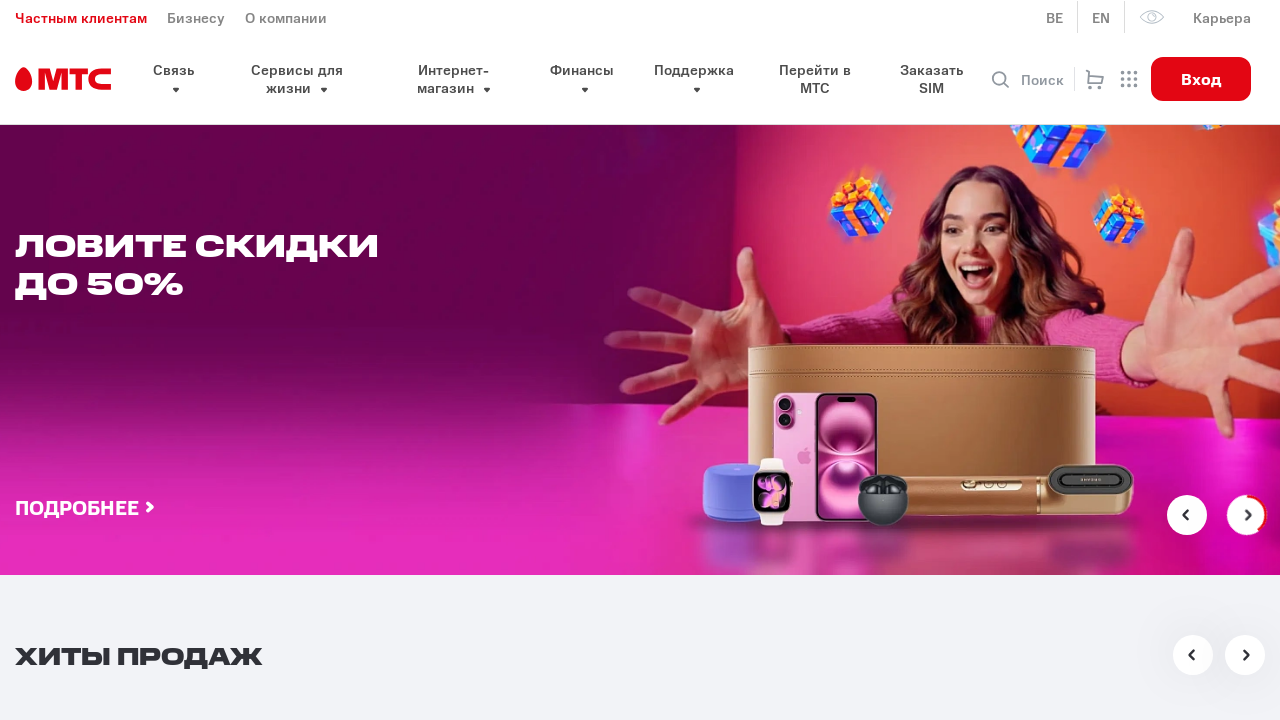

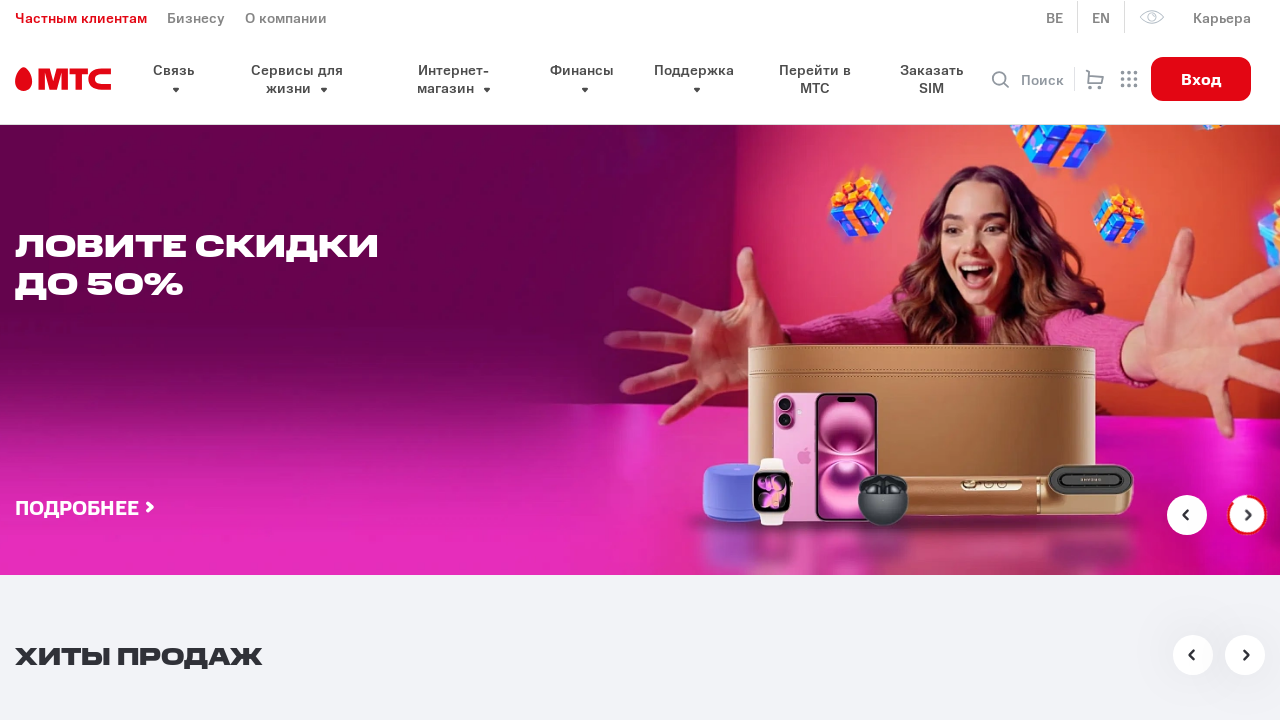